Selects the round-trip flight option on LATAM Airlines booking form

Starting URL: https://latamairlines.com/co/es

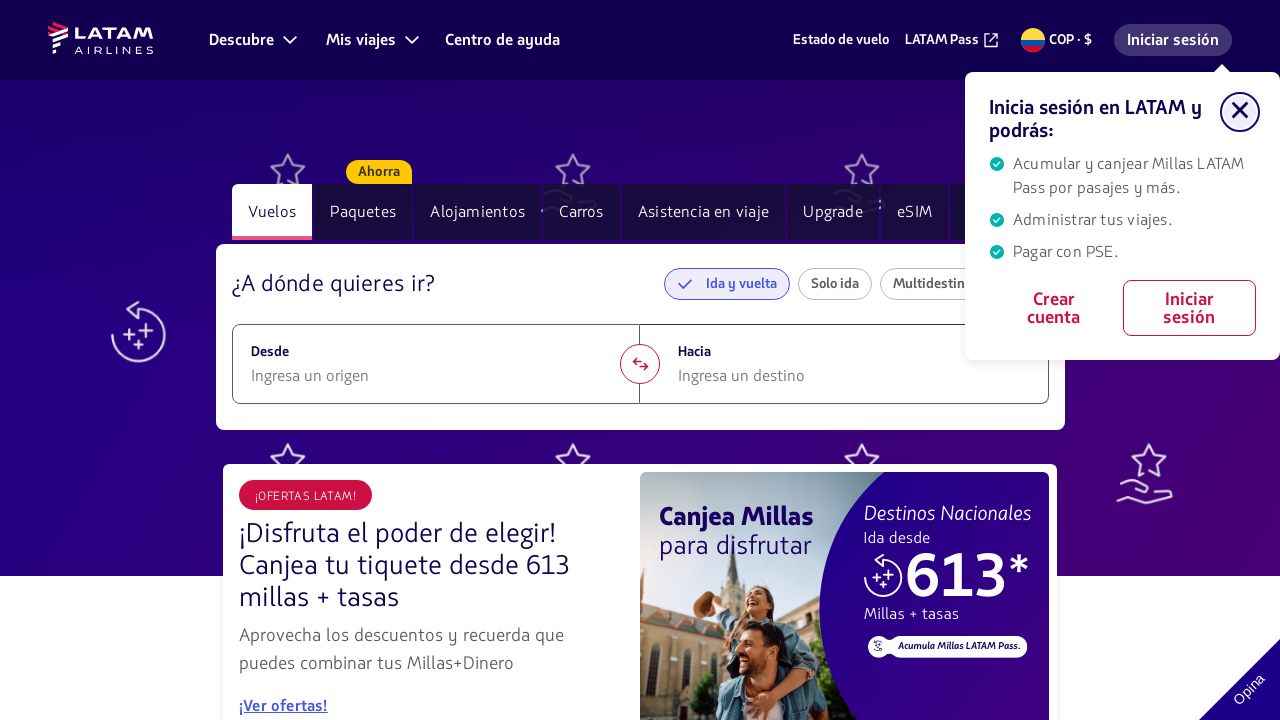

Clicked on 'Ida y vuelta' (round-trip) flight option on LATAM Airlines booking form at (741, 284) on xpath=//span[@class='label' and text()='Ida y vuelta']
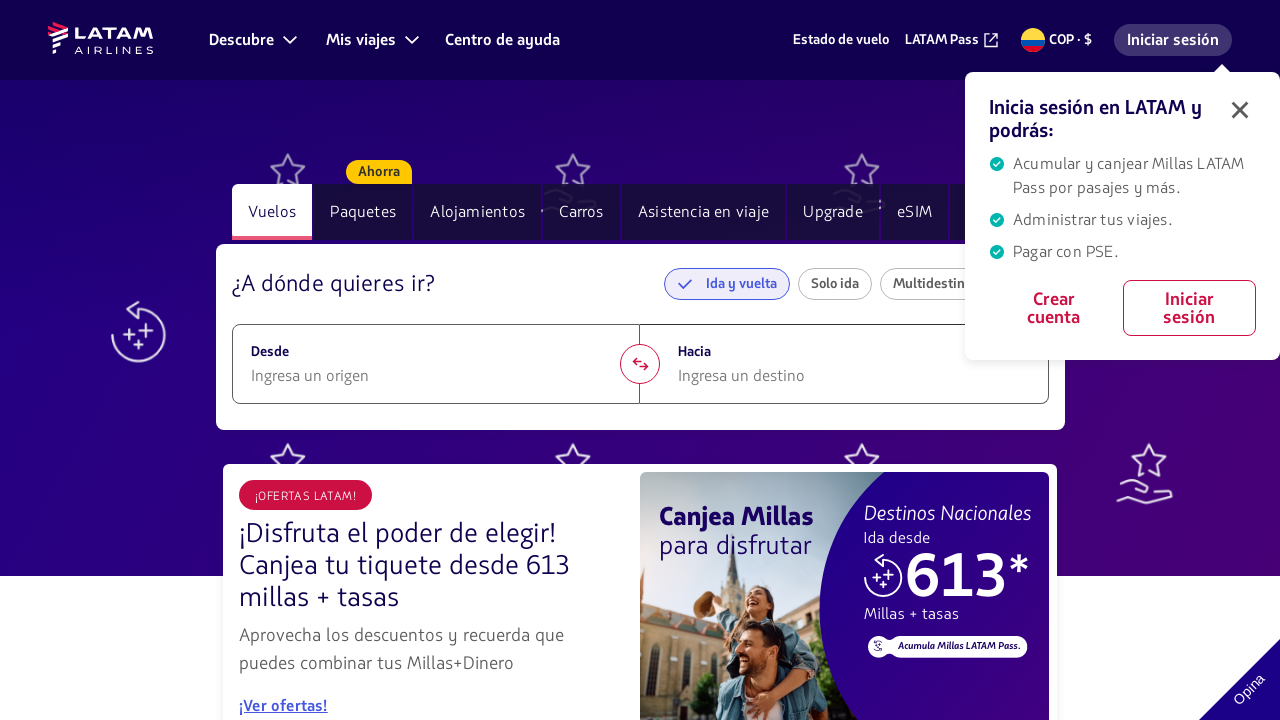

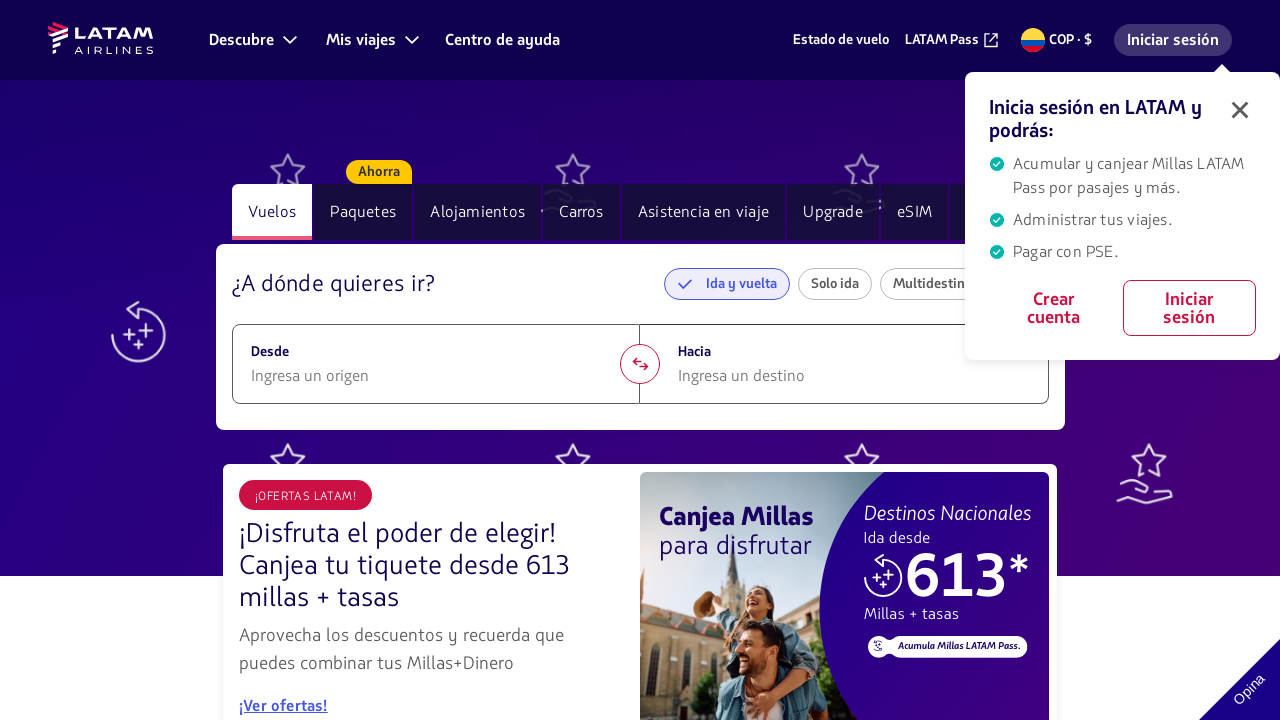